Tests navigation to a contact form website, validates the page title, navigates to sample forms, and fills in a subject field with checkbox selection

Starting URL: https://www.mycontactform.com

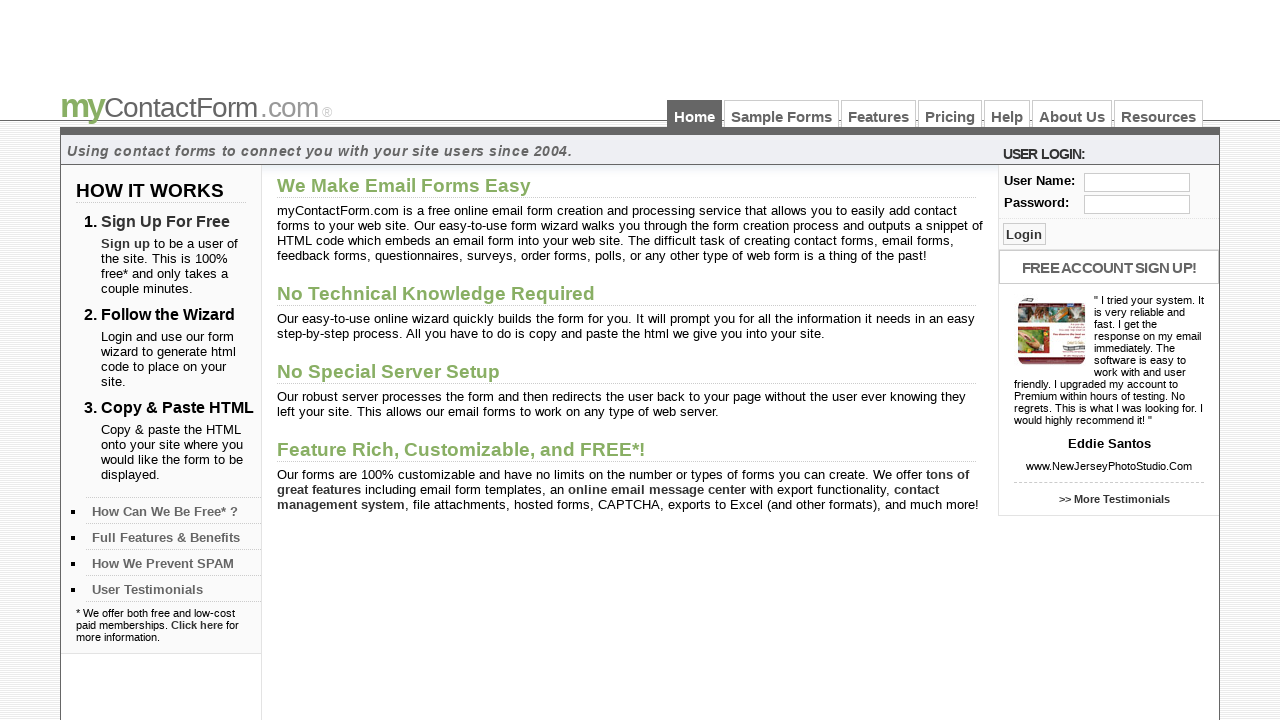

Validated page title is 'Free Contact and Email Forms - myContactForm.com'
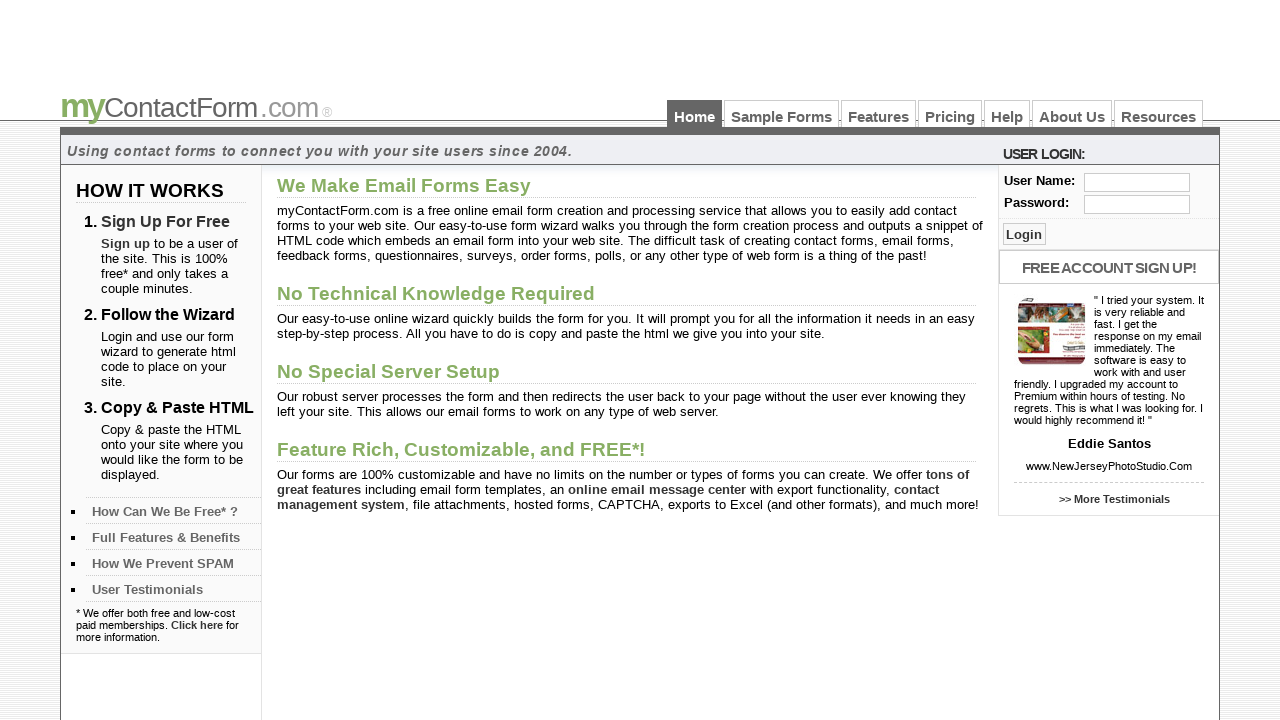

Clicked on Sample Forms link at (782, 114) on text=Sample Forms
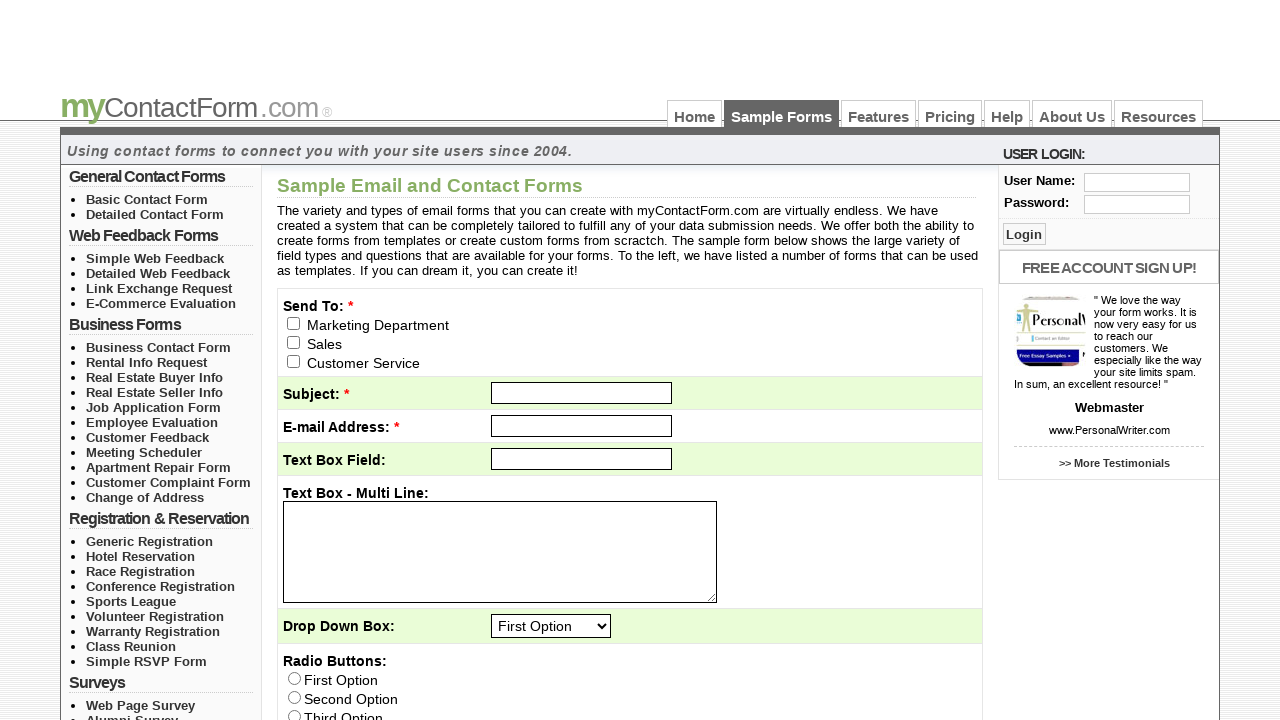

Filled subject field with 'selenium' on #subject
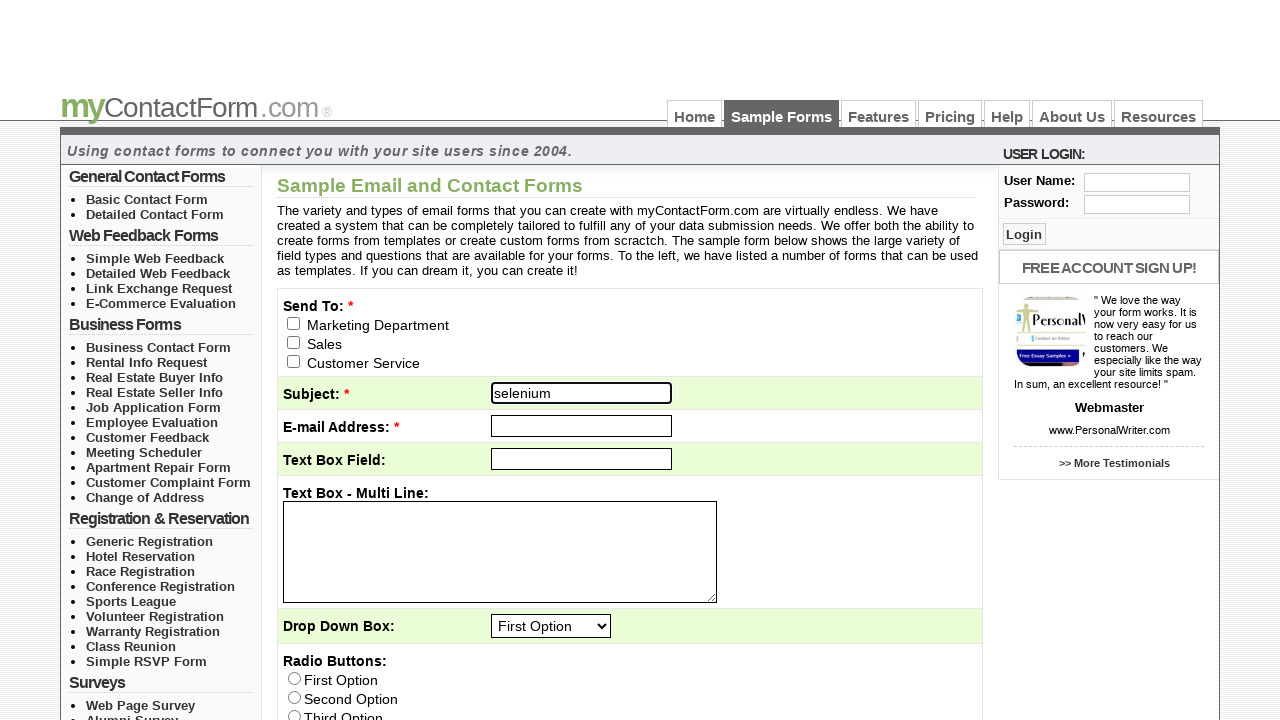

Clicked the first checkbox with value='0' at (294, 323) on input[type='checkbox'][value='0']
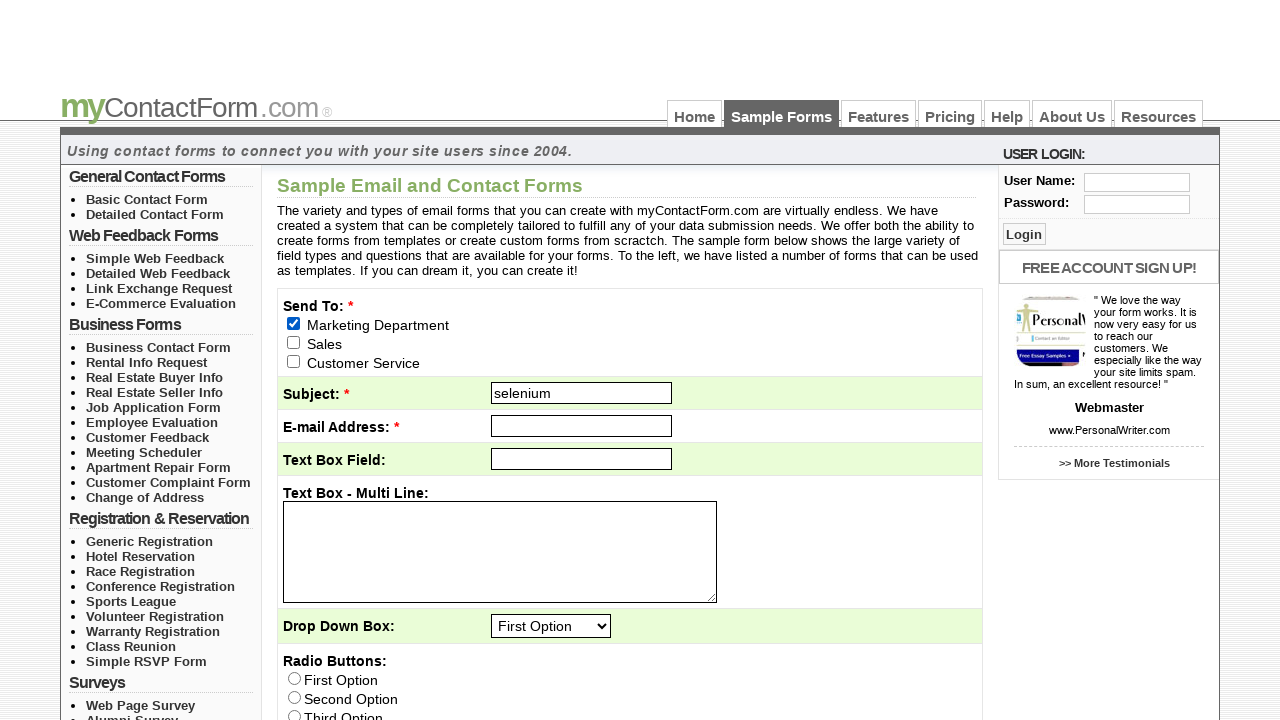

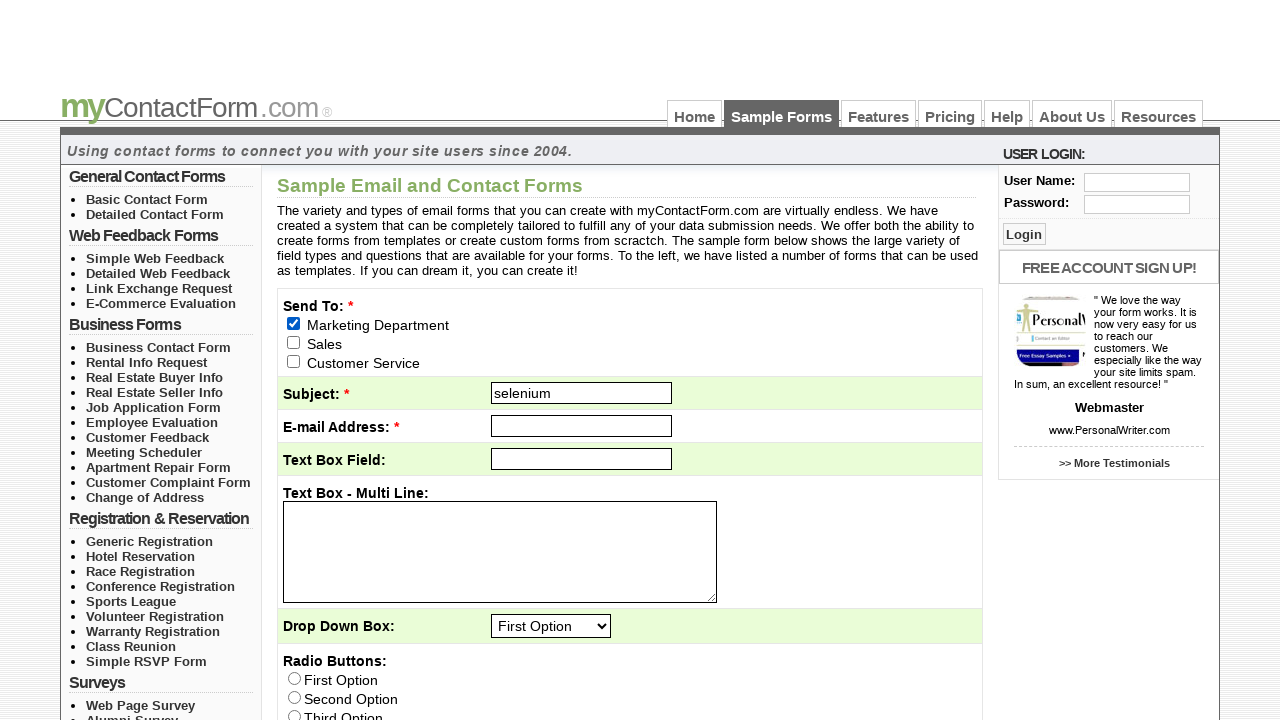